Tests alert dialog functionality by clicking alert button and handling the browser alert

Starting URL: https://rahulshettyacademy.com/AutomationPractice/

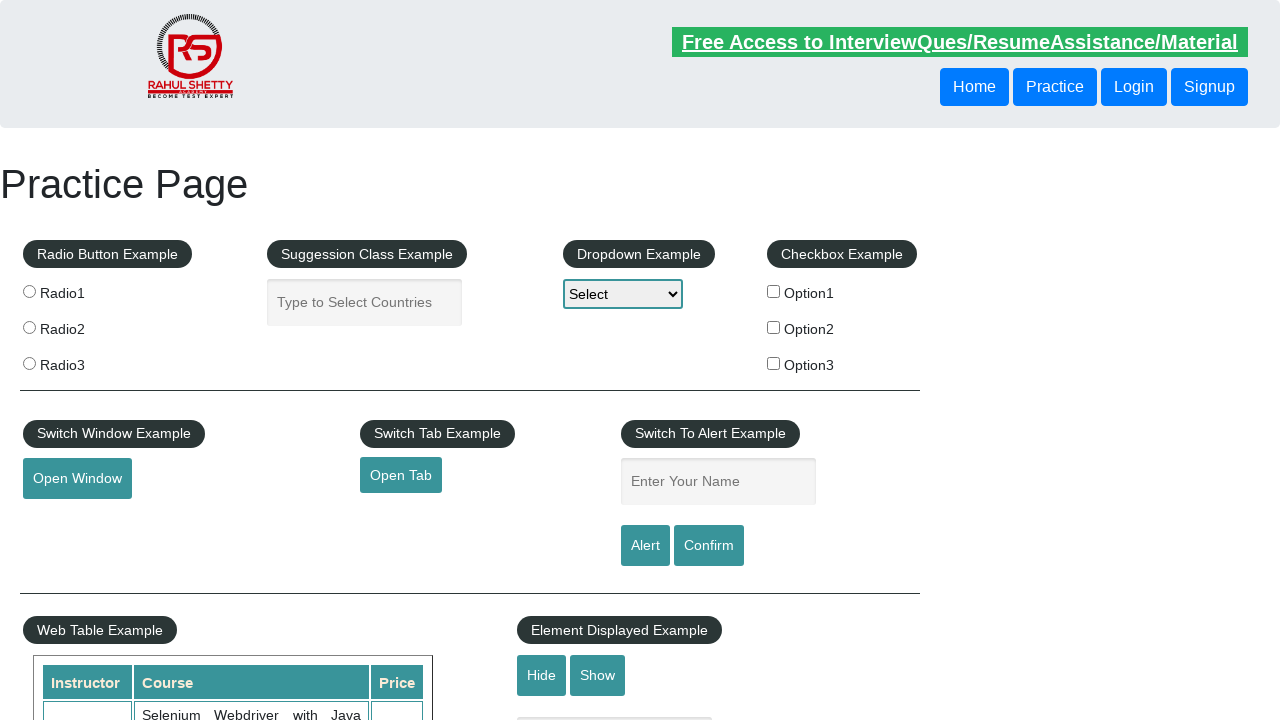

Set up dialog handler to automatically accept alerts
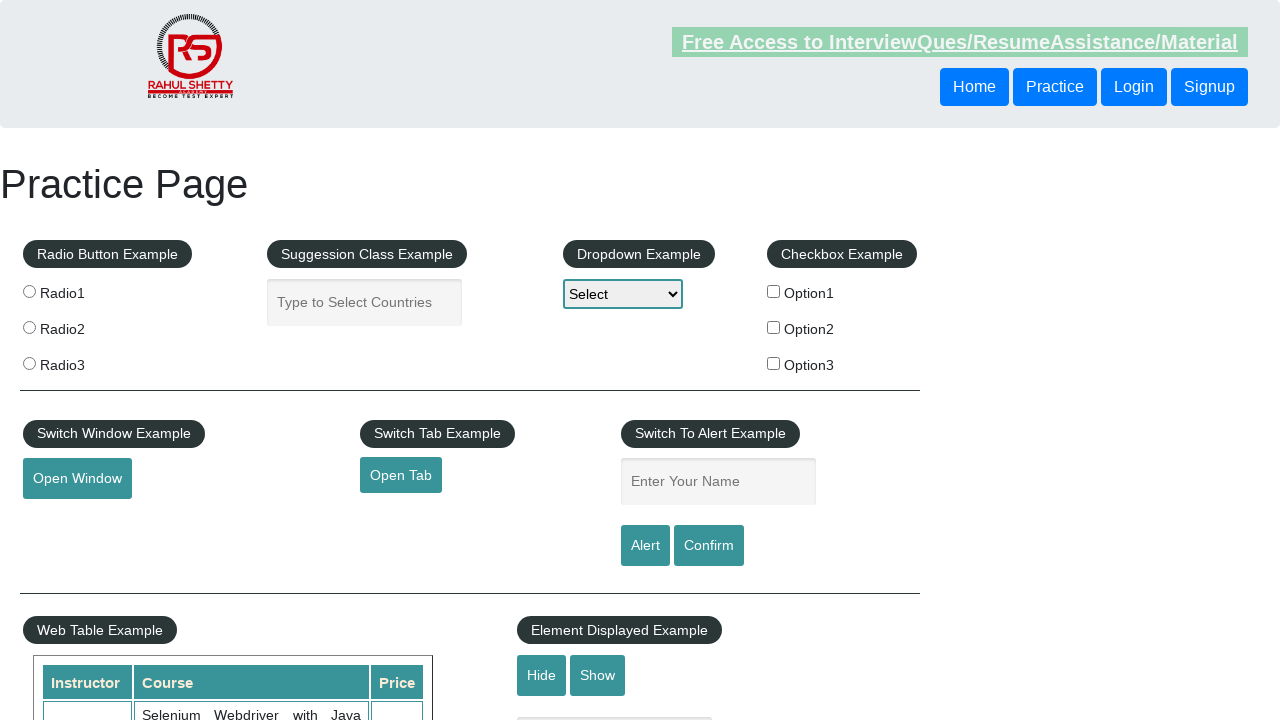

Clicked alert button to trigger browser alert at (645, 546) on #alertbtn
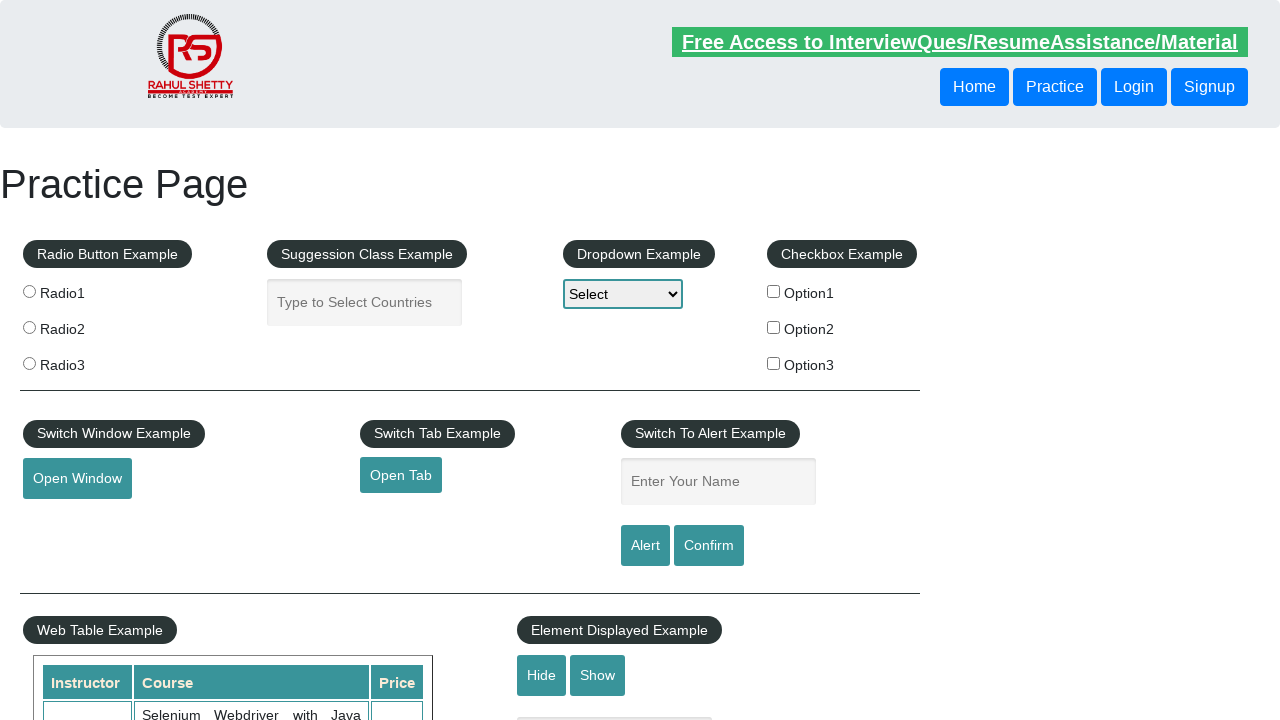

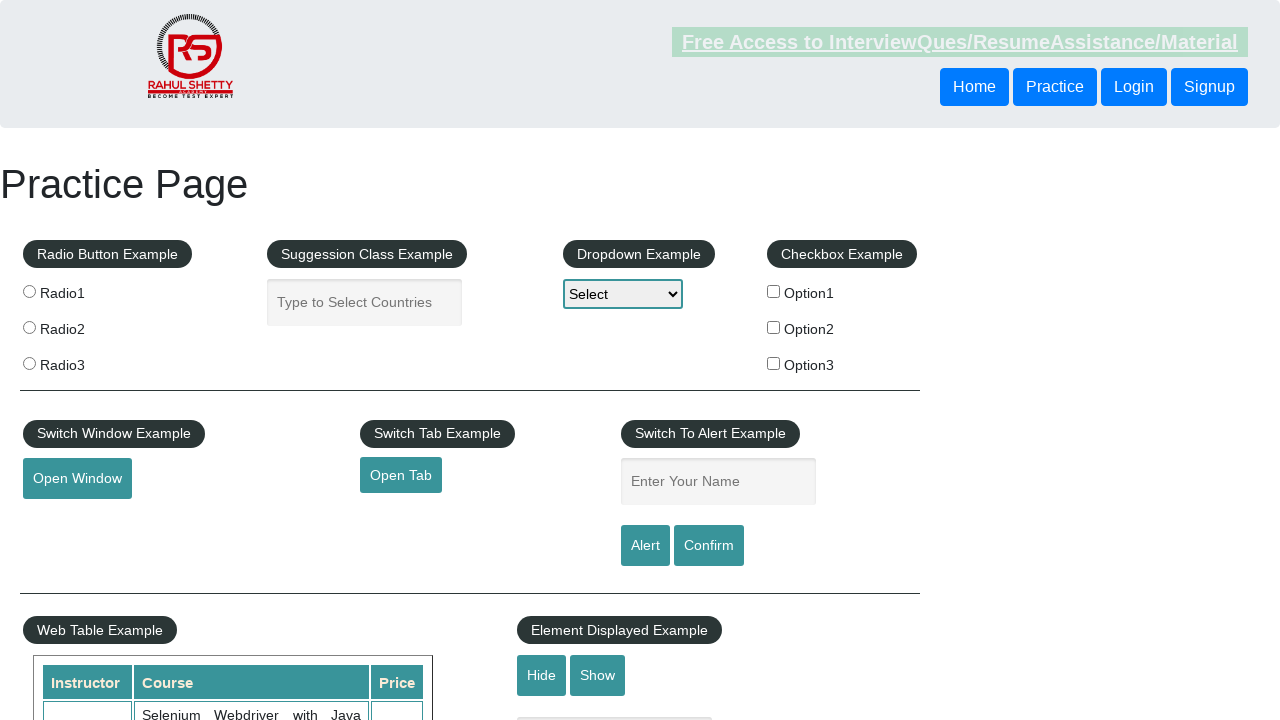